Takes a screenshot of an element and performs a double-click action to trigger text change

Starting URL: https://dgotlieb.github.io/Actions/

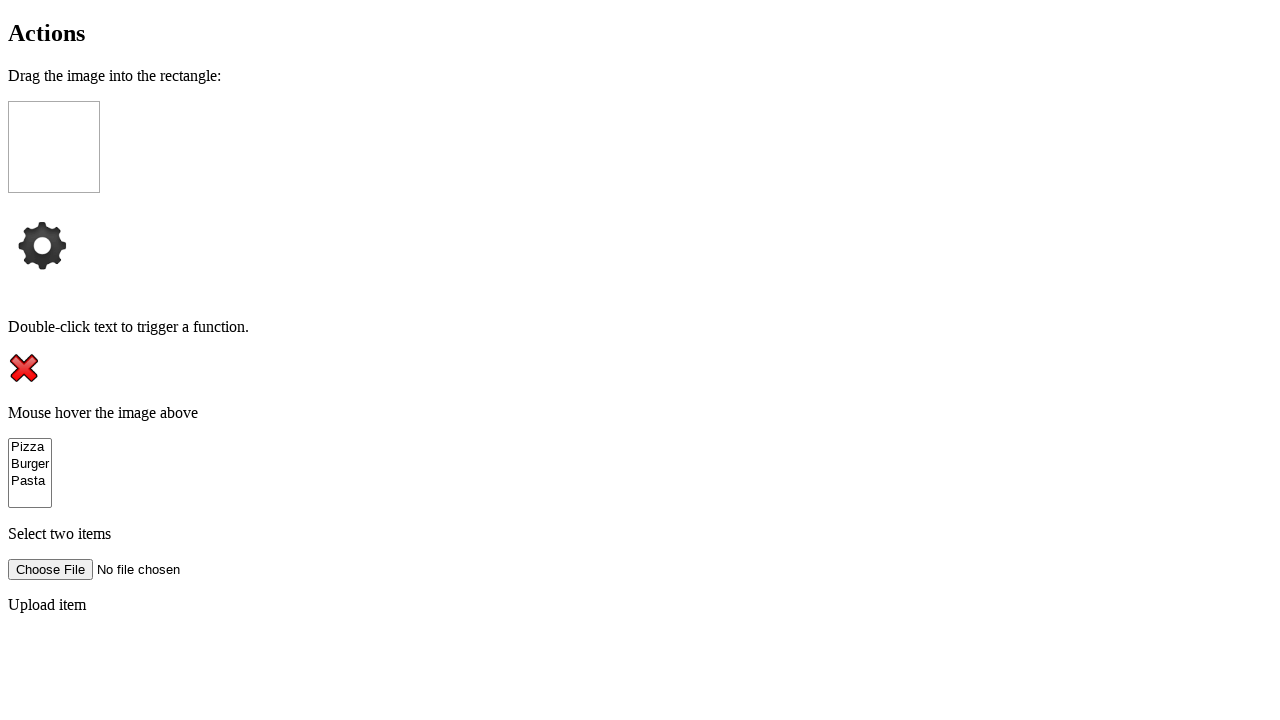

Navigated to Actions demo page
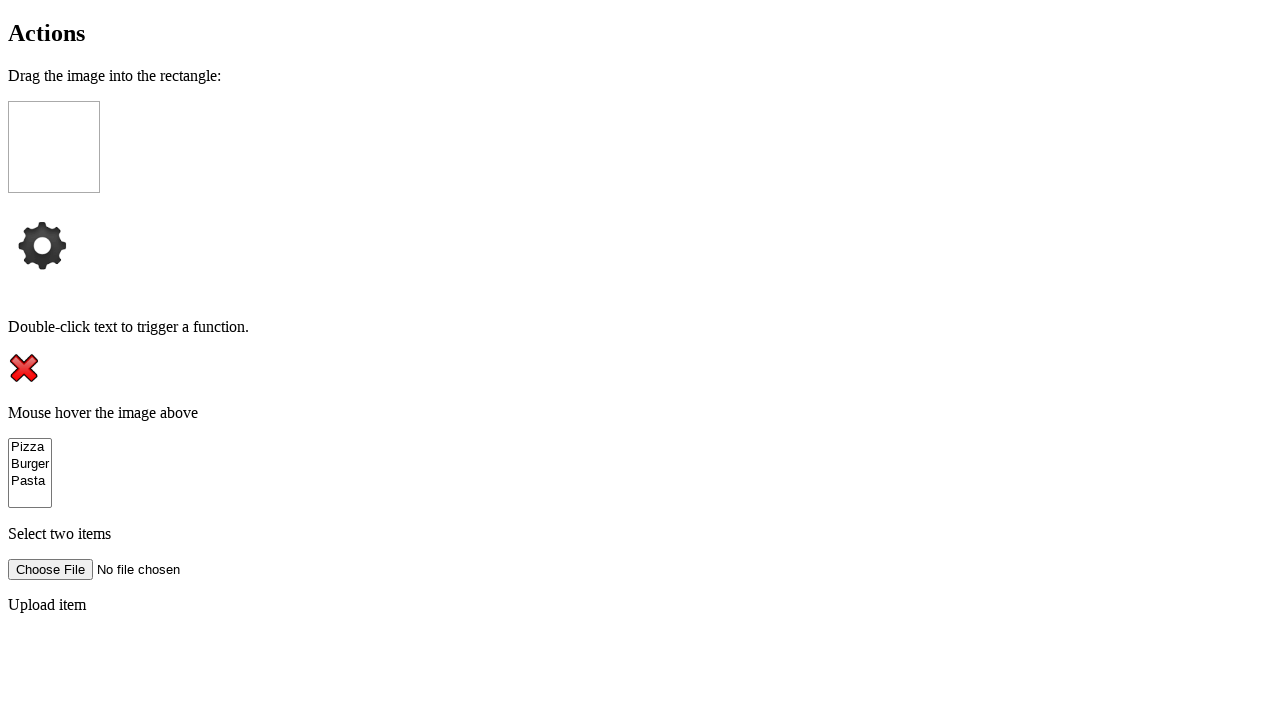

Double-clicked on paragraph element to trigger doubleClickFunction() at (640, 327) on p[ondblclick='doubleClickFunction()']
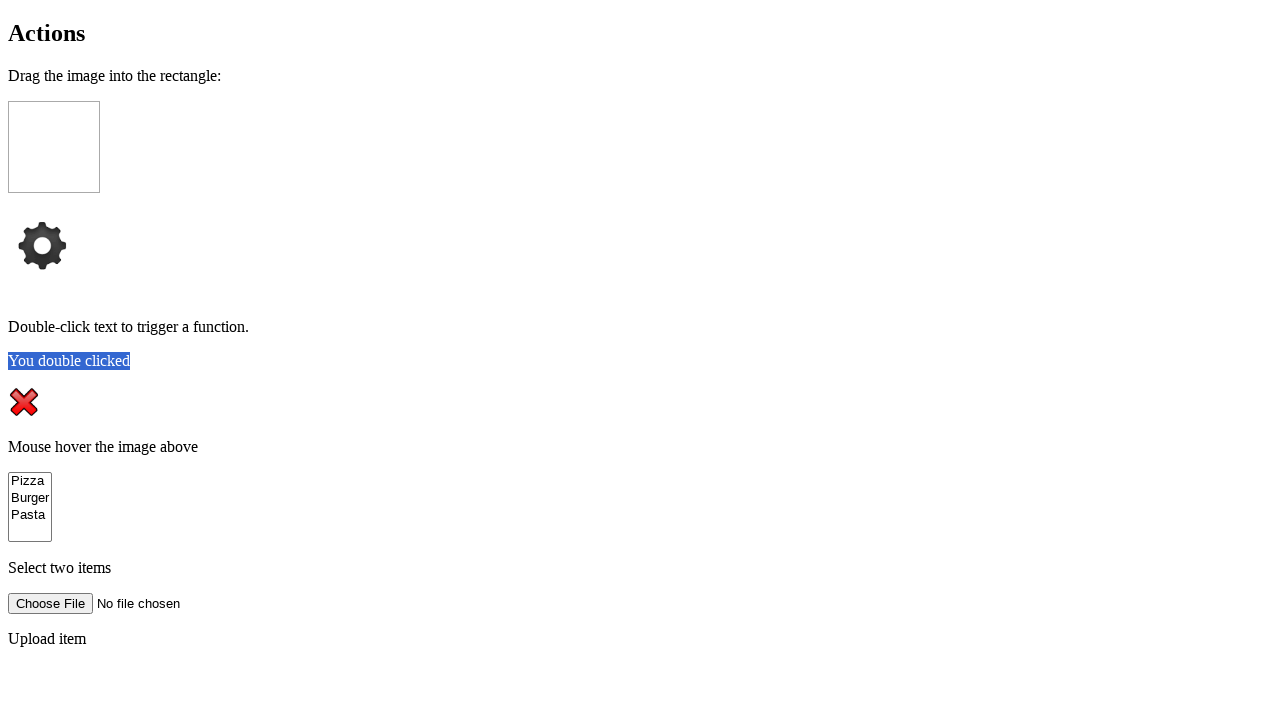

Verified text changed to 'You double clicked' after double-click action
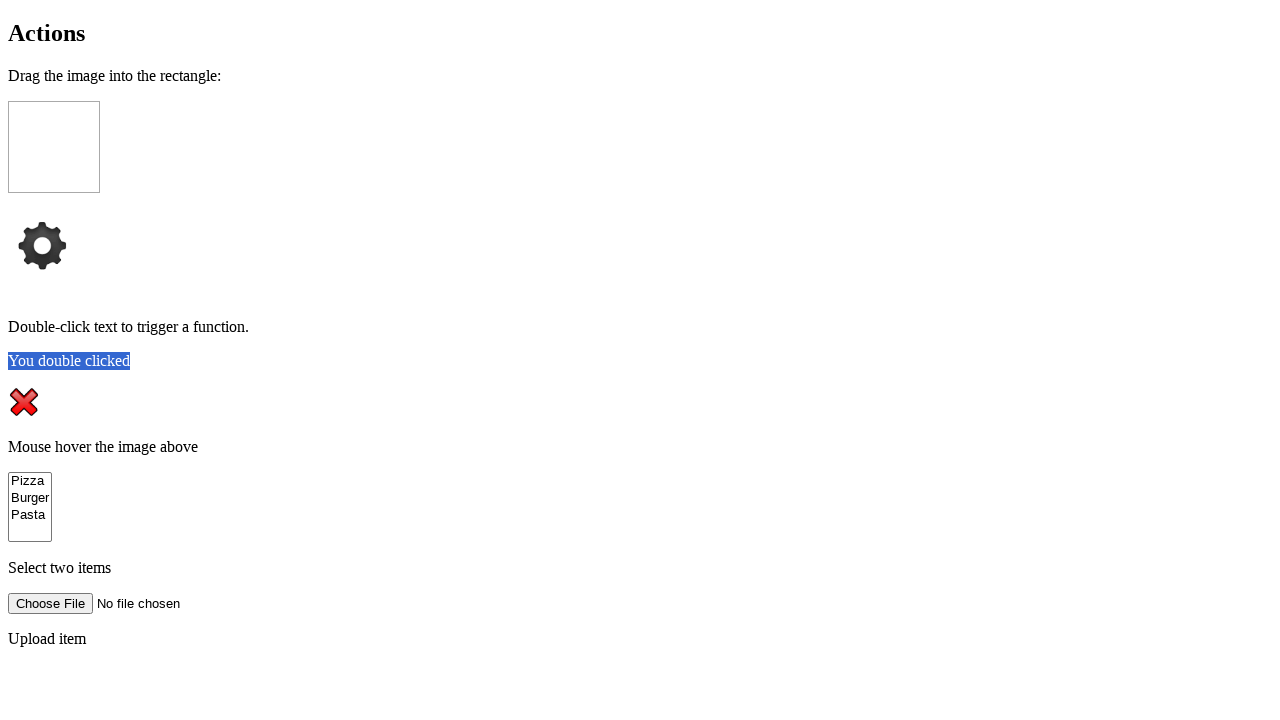

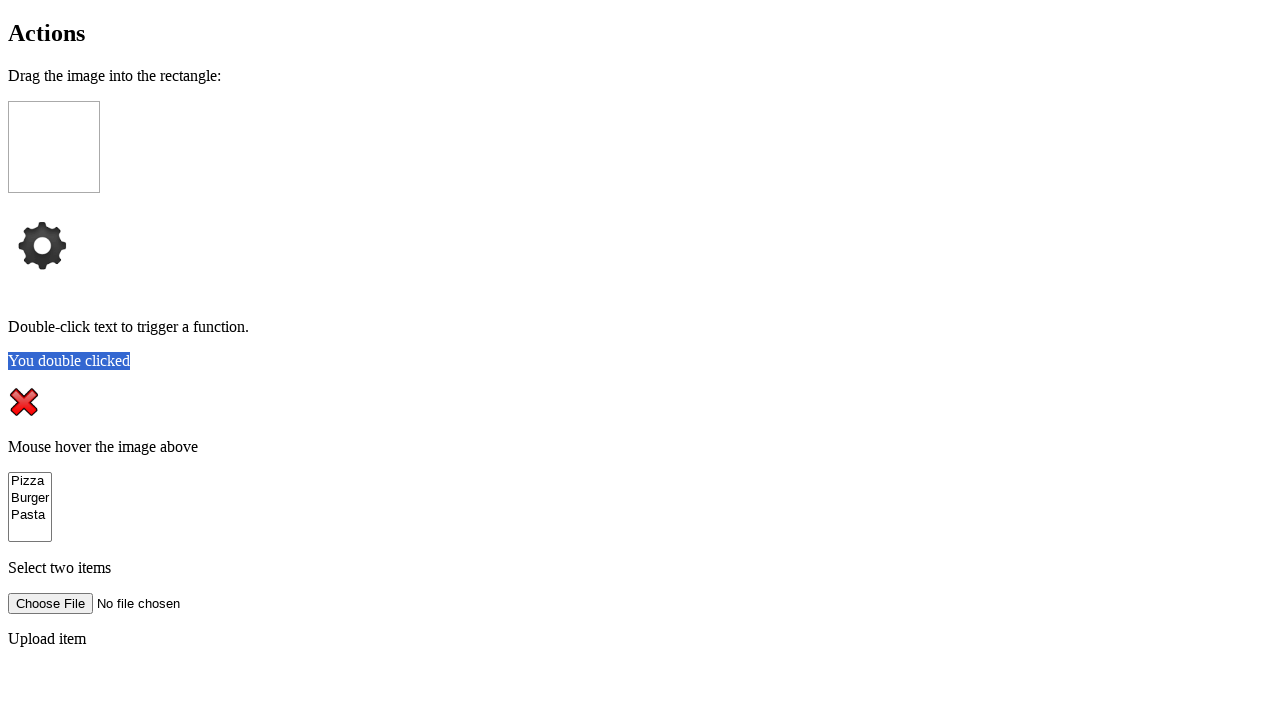